Tests API link that returns 400 Bad Request status code

Starting URL: https://demoqa.com/elements

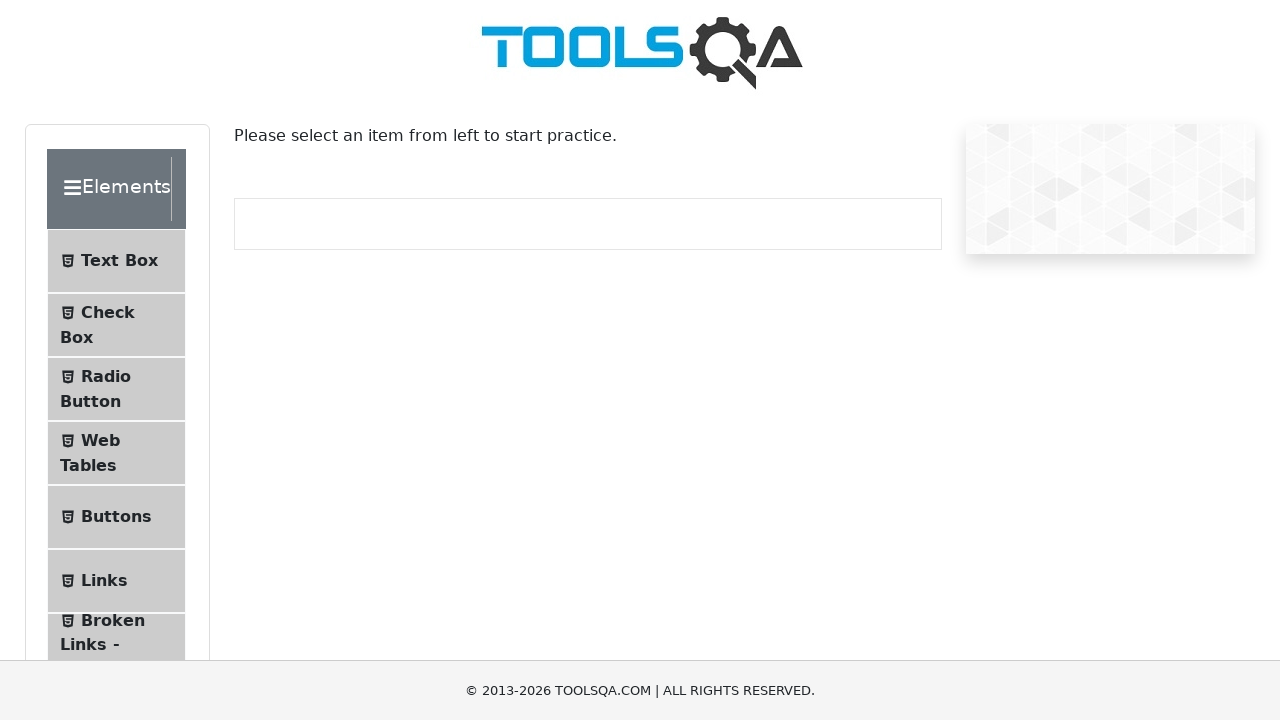

Scrolled Links menu item into view
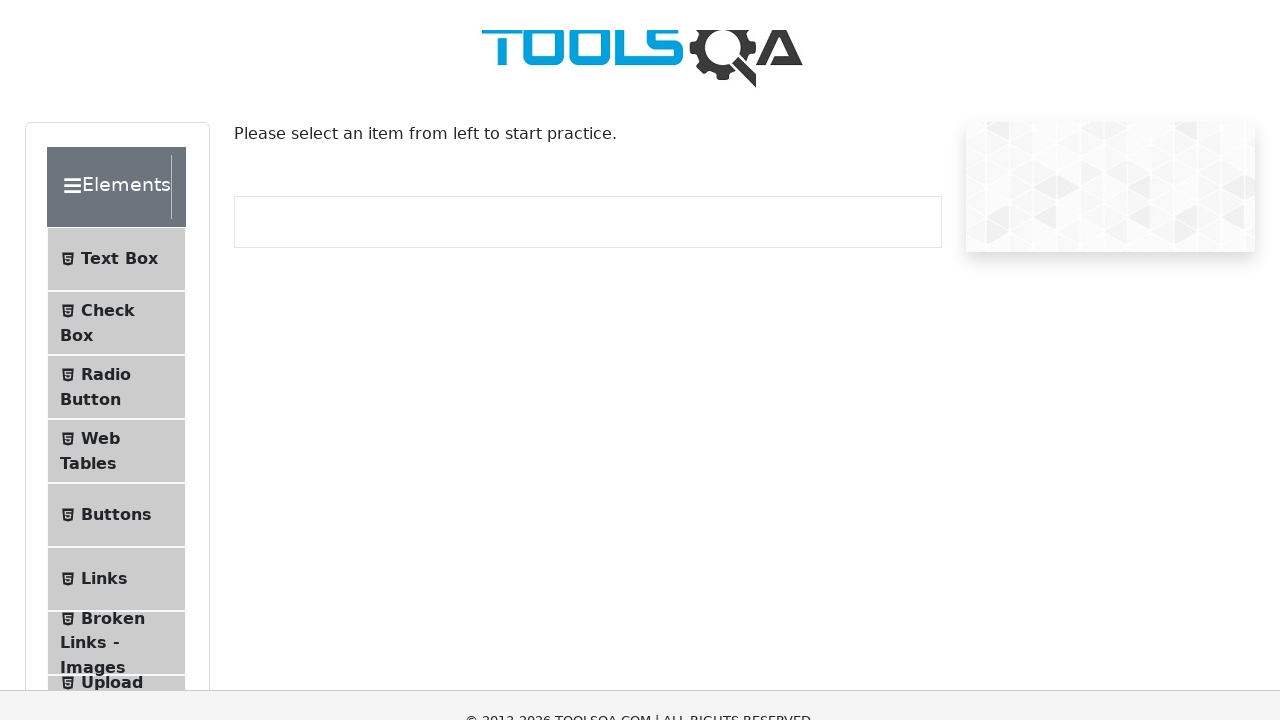

Clicked Links menu item at (116, 32) on #item-5
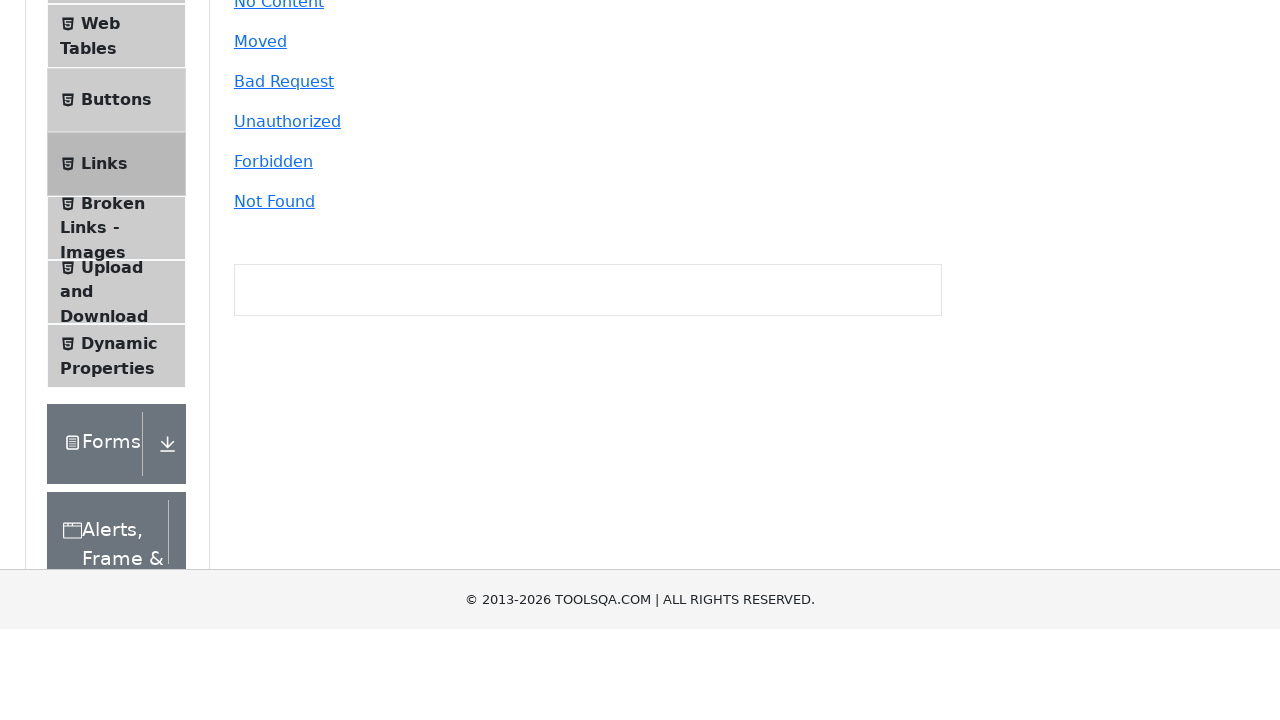

Waited 1000ms for page to load
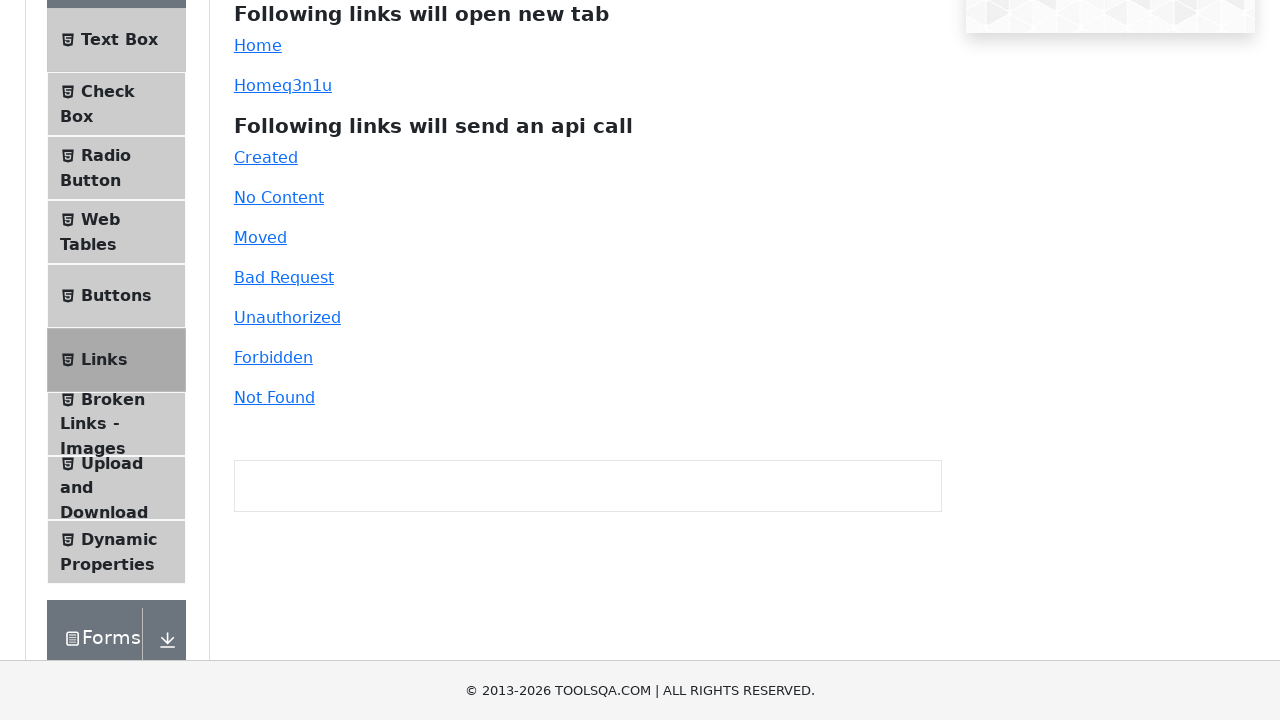

Clicked Bad Request link at (284, 278) on #bad-request
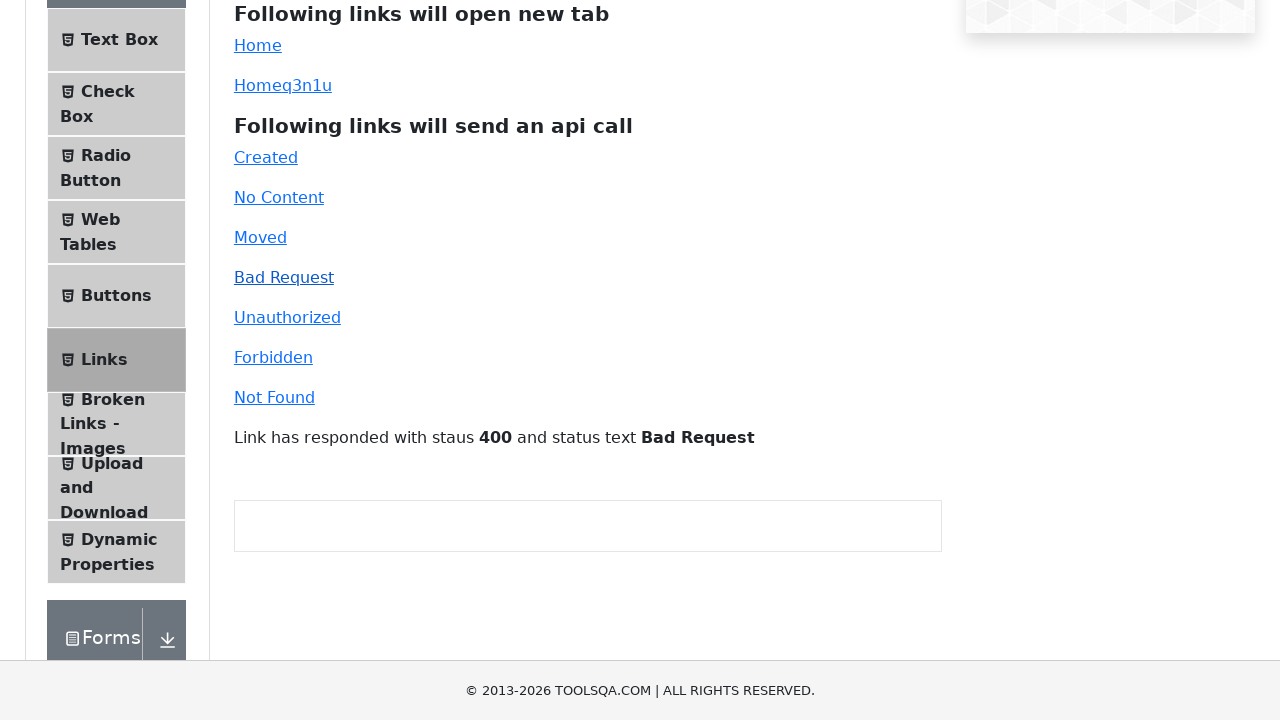

Bad Request response message appeared (400 status code)
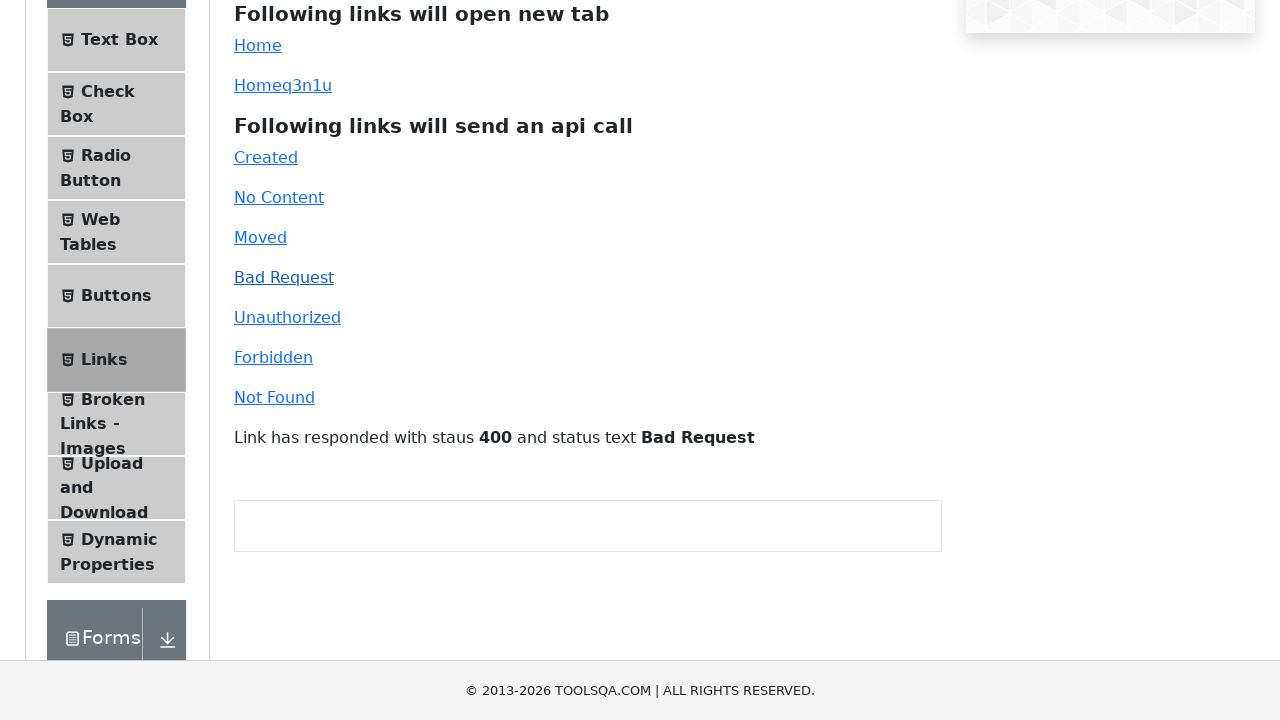

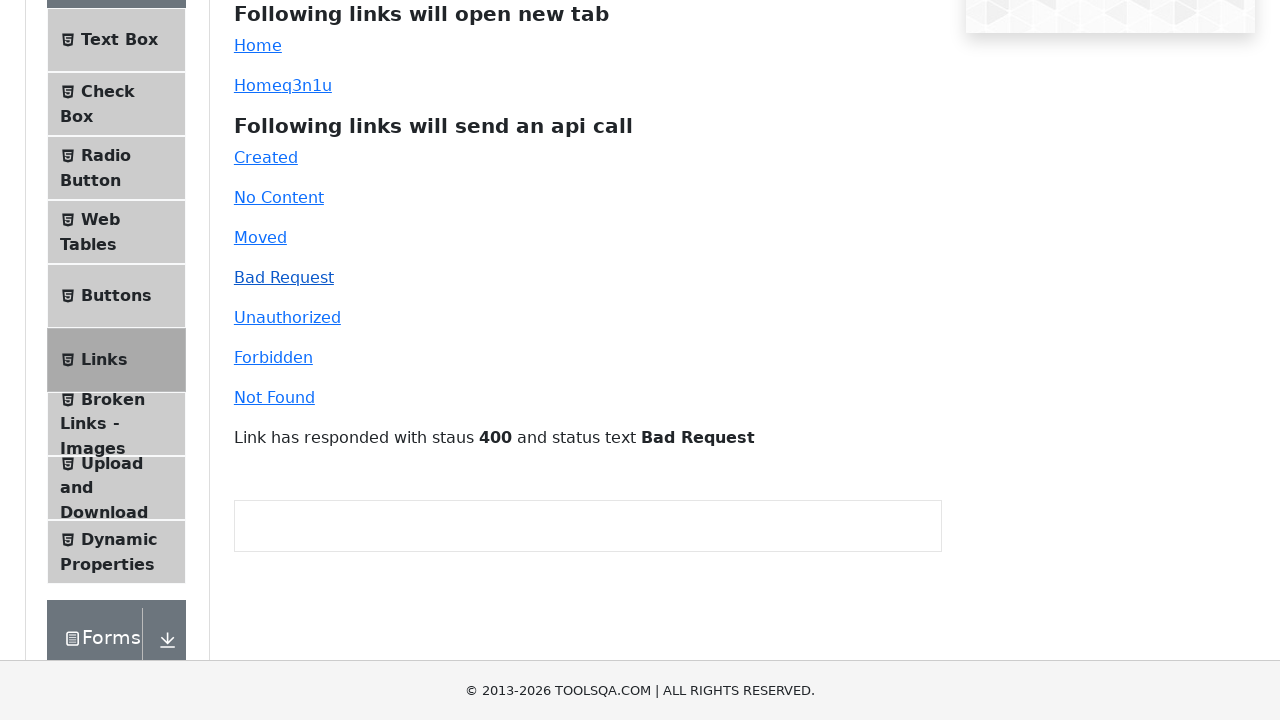